Tests a slow calculator application by setting a delay, performing an addition operation (7+8), and verifying the result equals 15

Starting URL: https://bonigarcia.dev/selenium-webdriver-java/slow-calculator.html

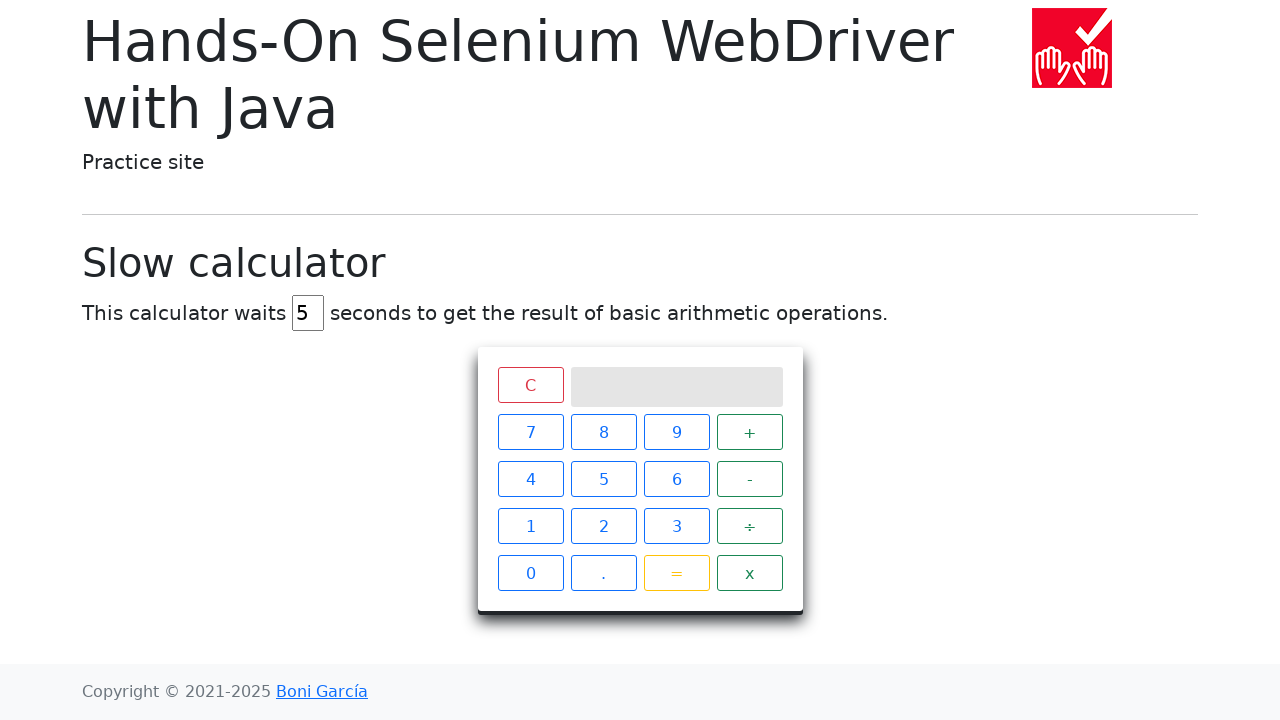

Cleared the delay field on #delay
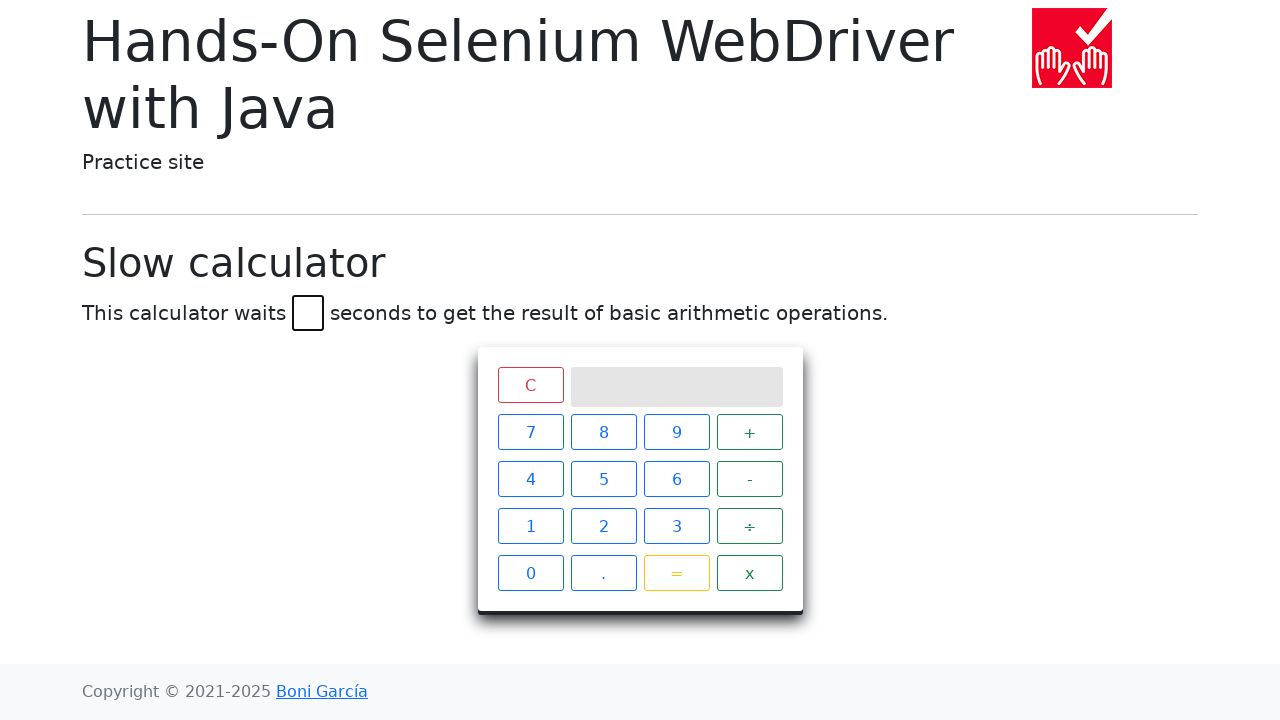

Set delay to 45 seconds on #delay
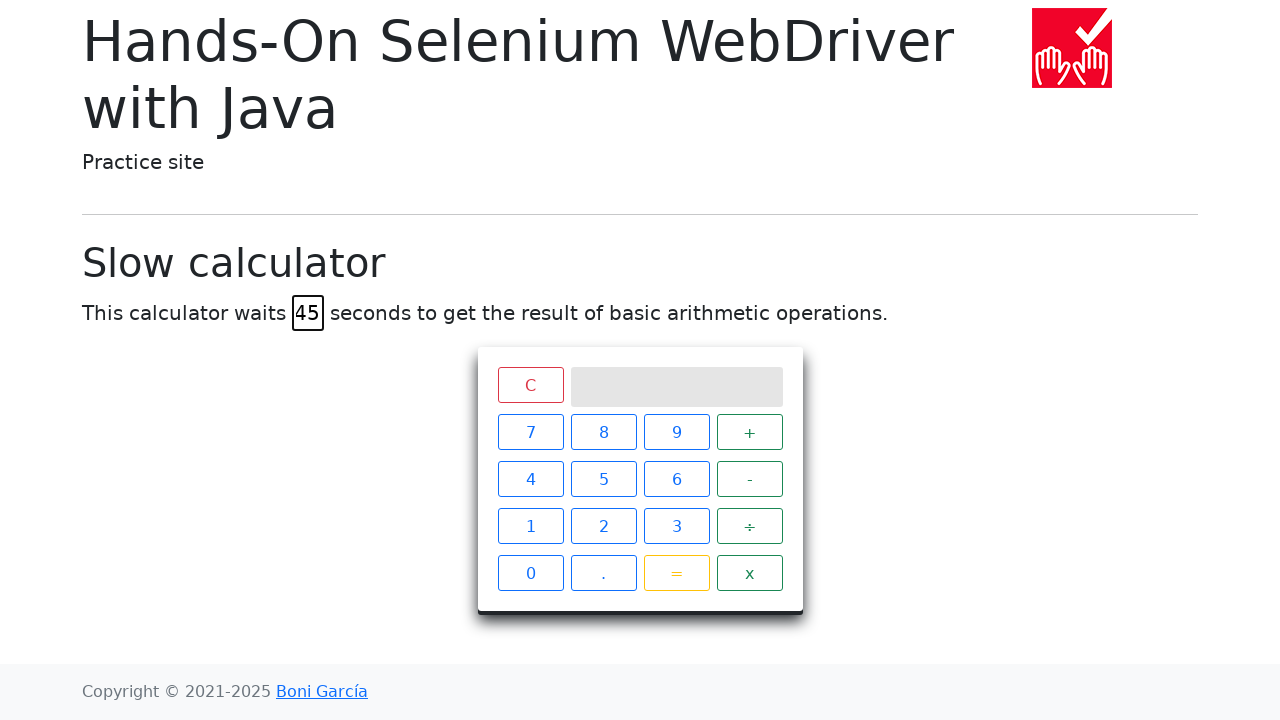

Clicked number 7 at (530, 432) on xpath=//span[text()='7']
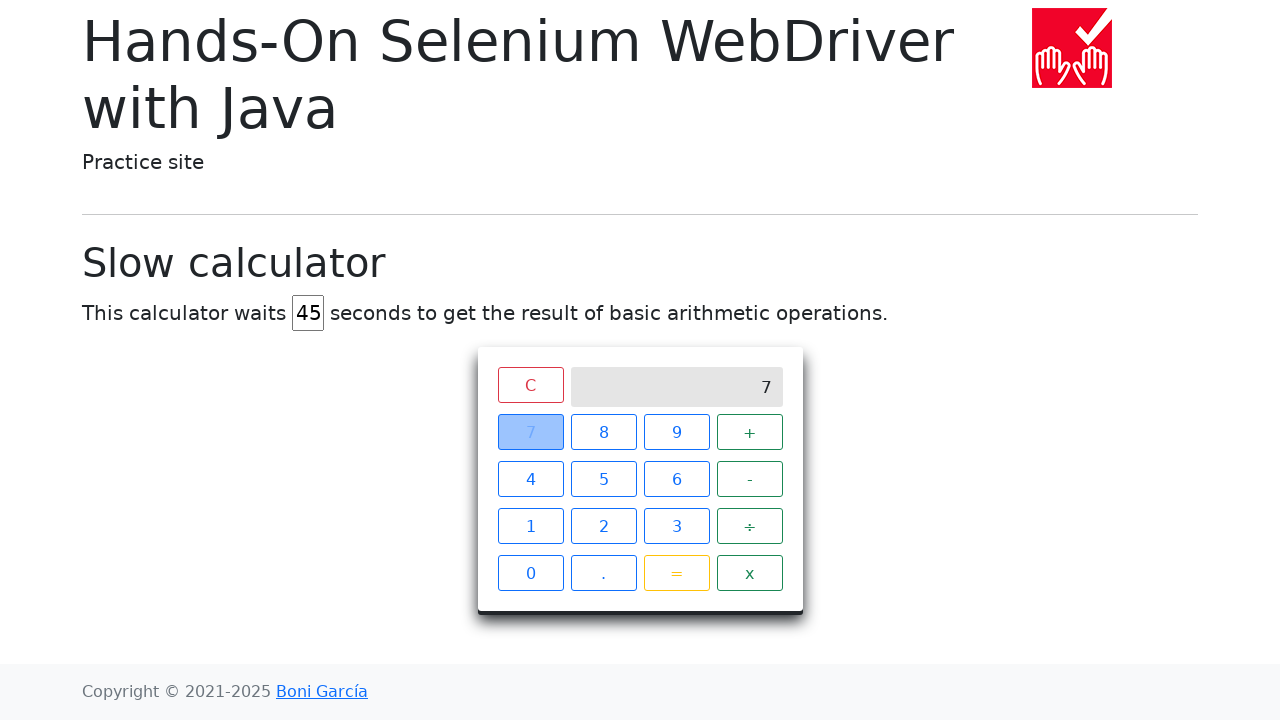

Clicked plus operator at (750, 432) on xpath=//span[text()='+']
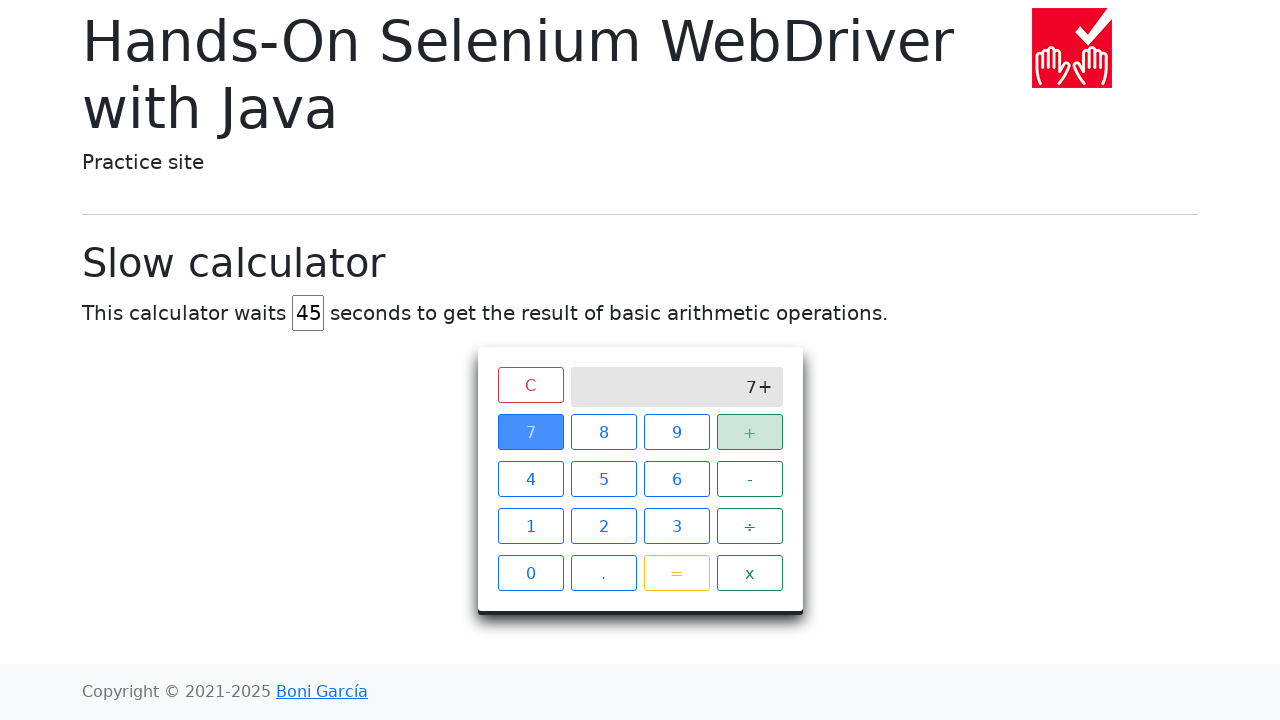

Clicked number 8 at (604, 432) on xpath=//span[text()='8']
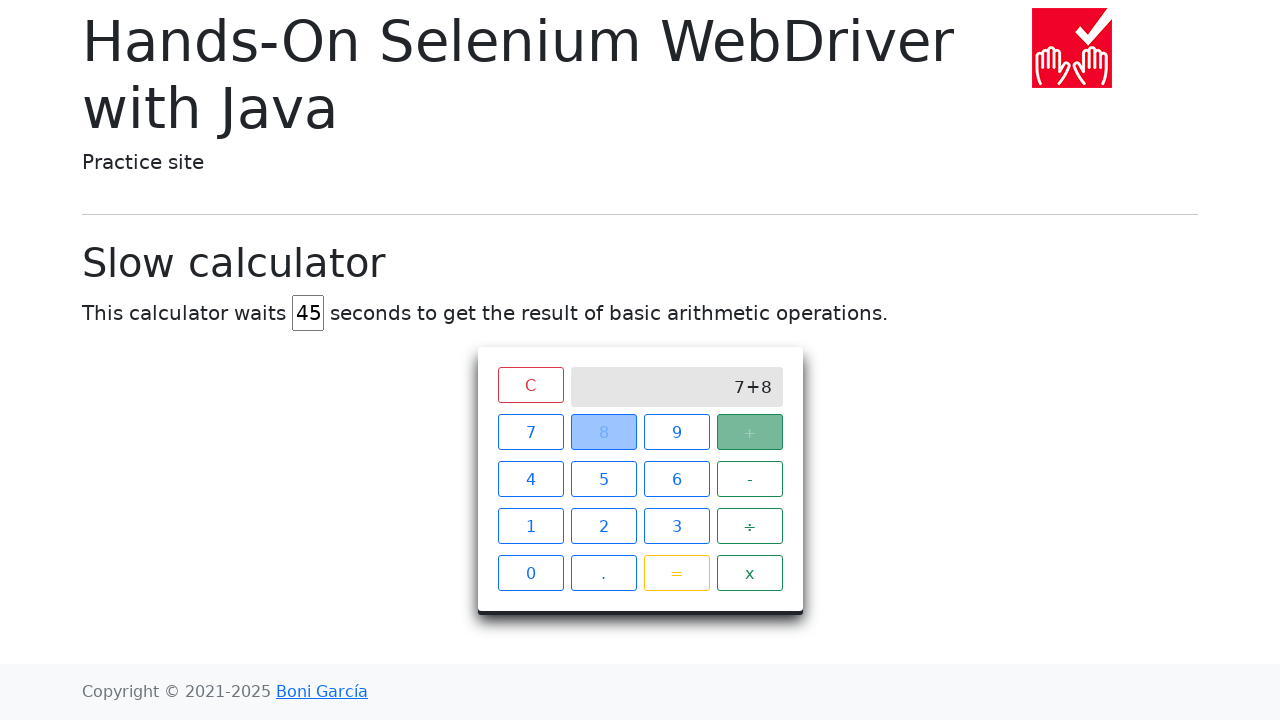

Clicked equals button at (676, 573) on xpath=//span[text()='=']
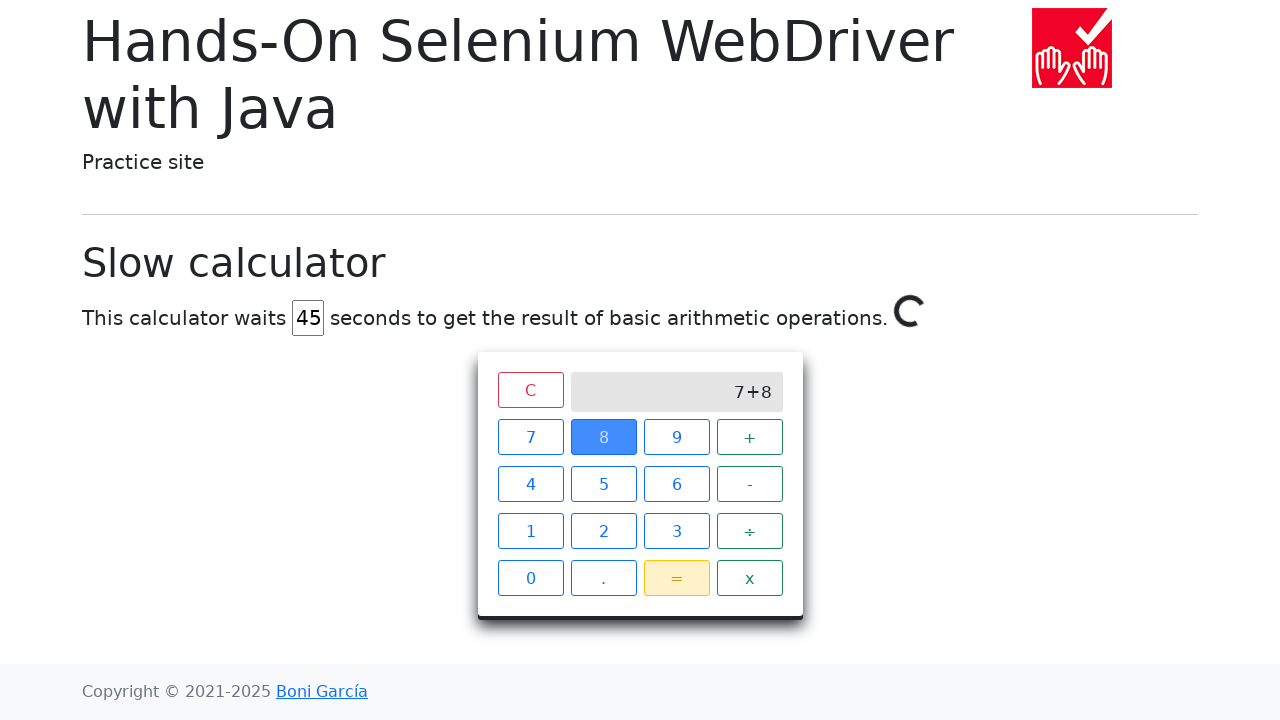

Verified calculator result equals 15
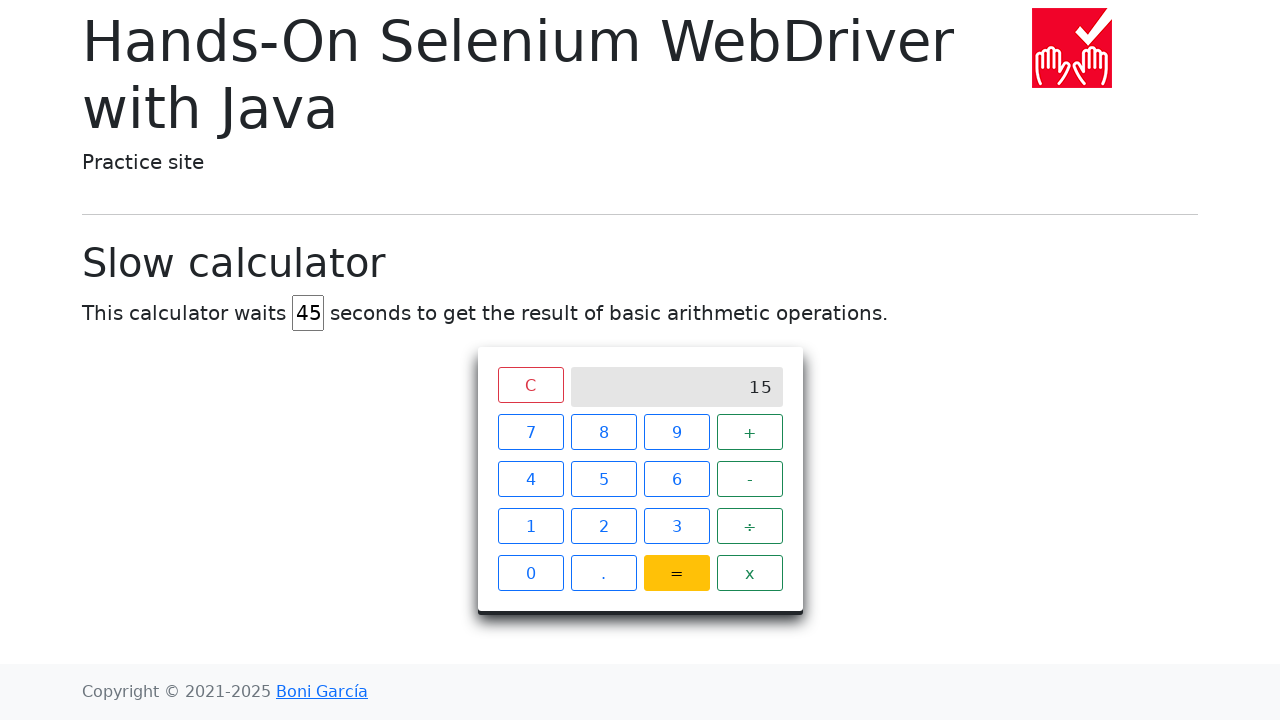

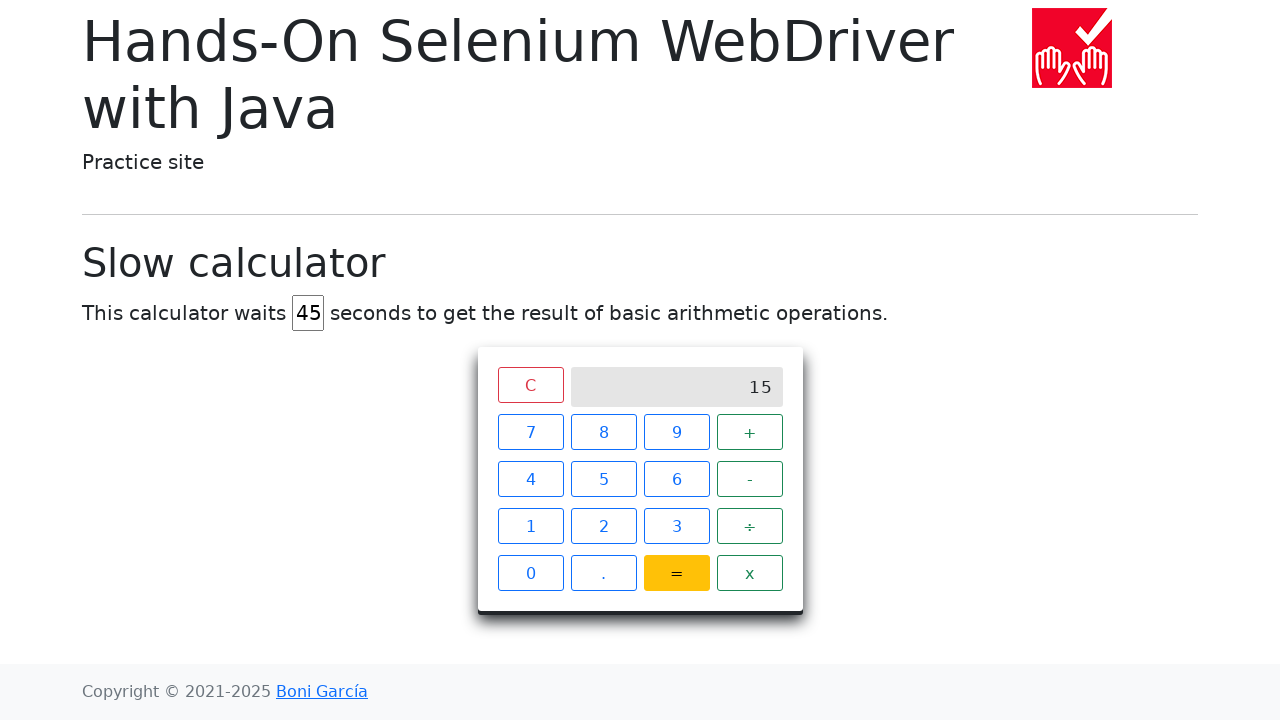